Tests navigation to browse languages section, selects letter M, and verifies the last entry in the table is MySQL

Starting URL: http://www.99-bottles-of-beer.net/

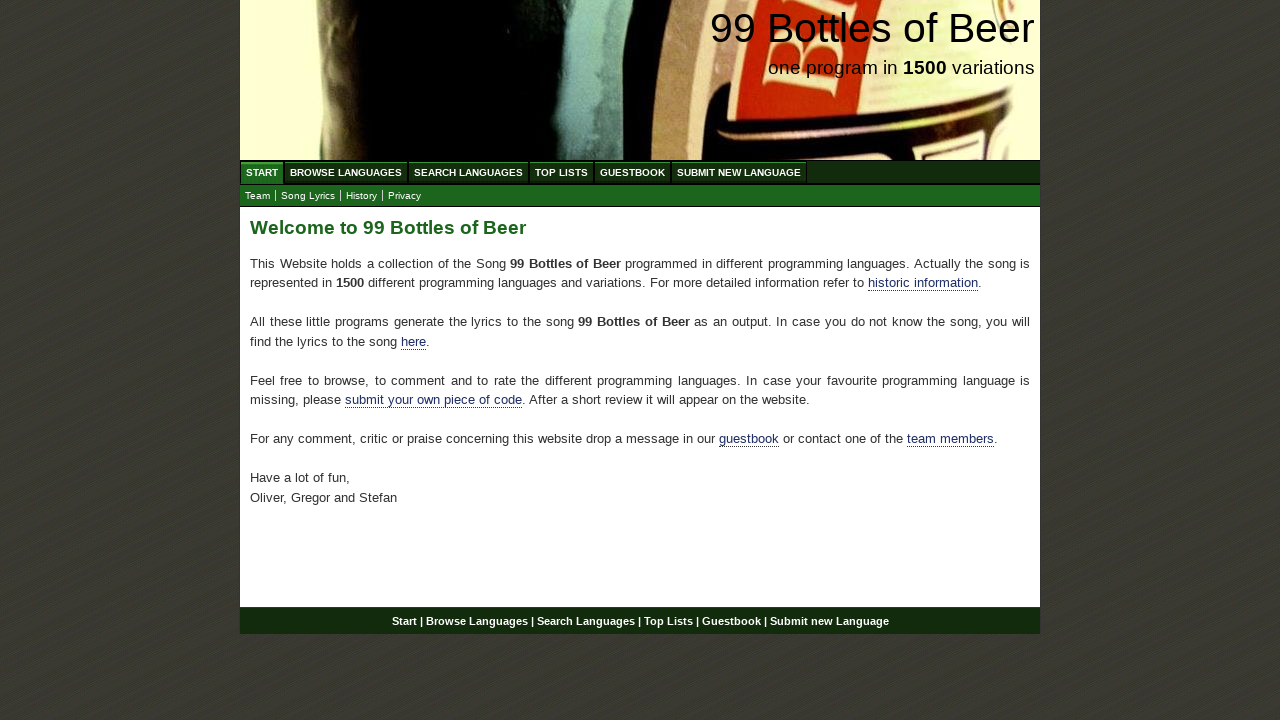

Clicked on Browse Languages link at (346, 172) on a[href='/abc.html']
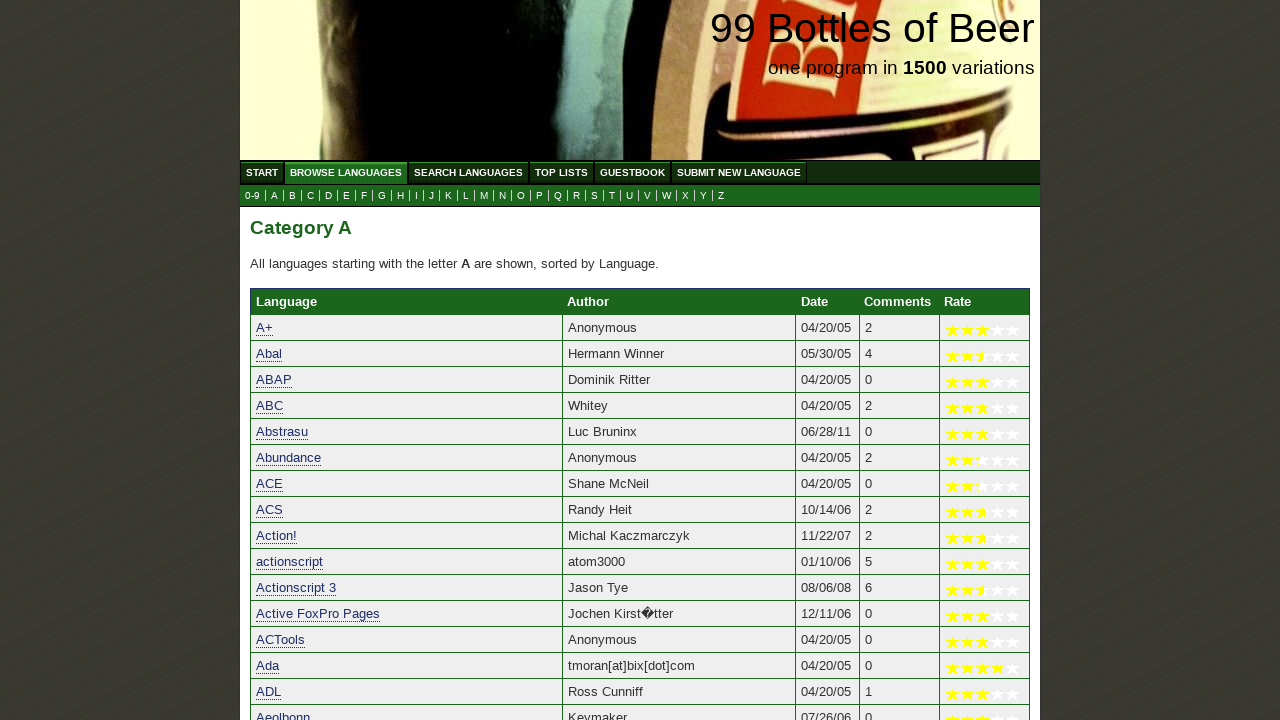

Clicked on letter M to filter languages at (484, 196) on a[href='m.html']
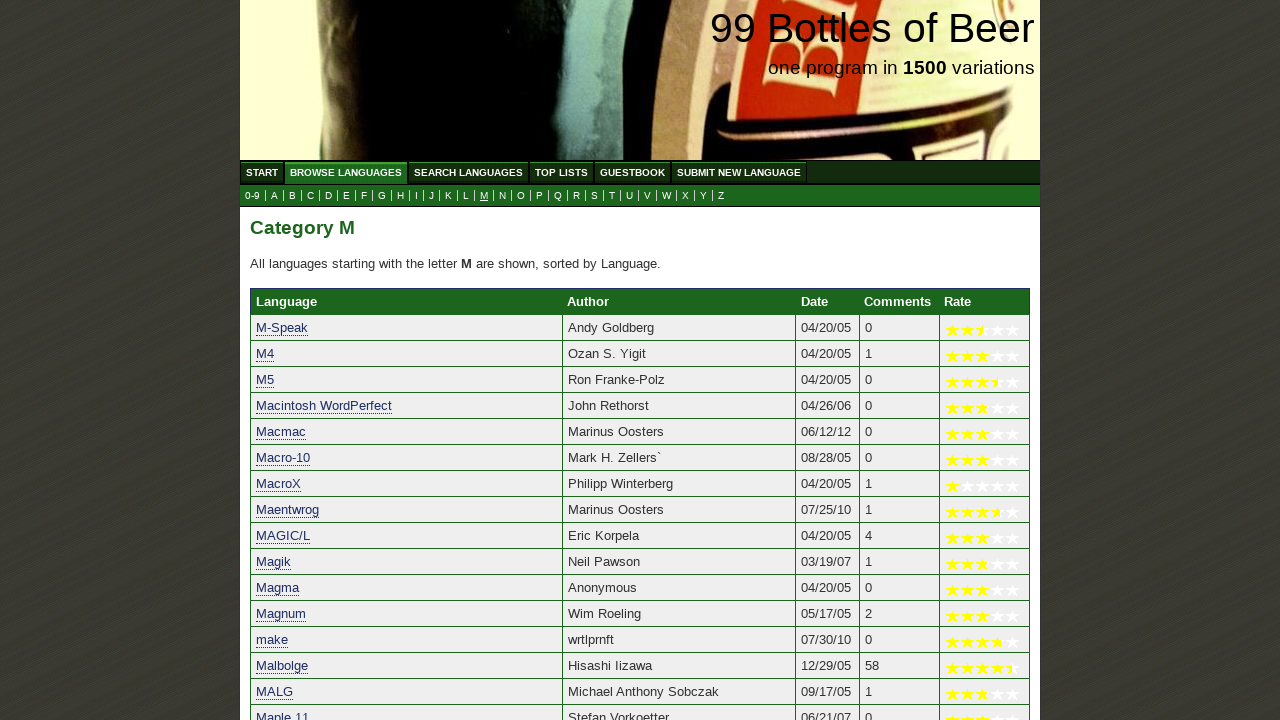

Table loaded and last entry is visible
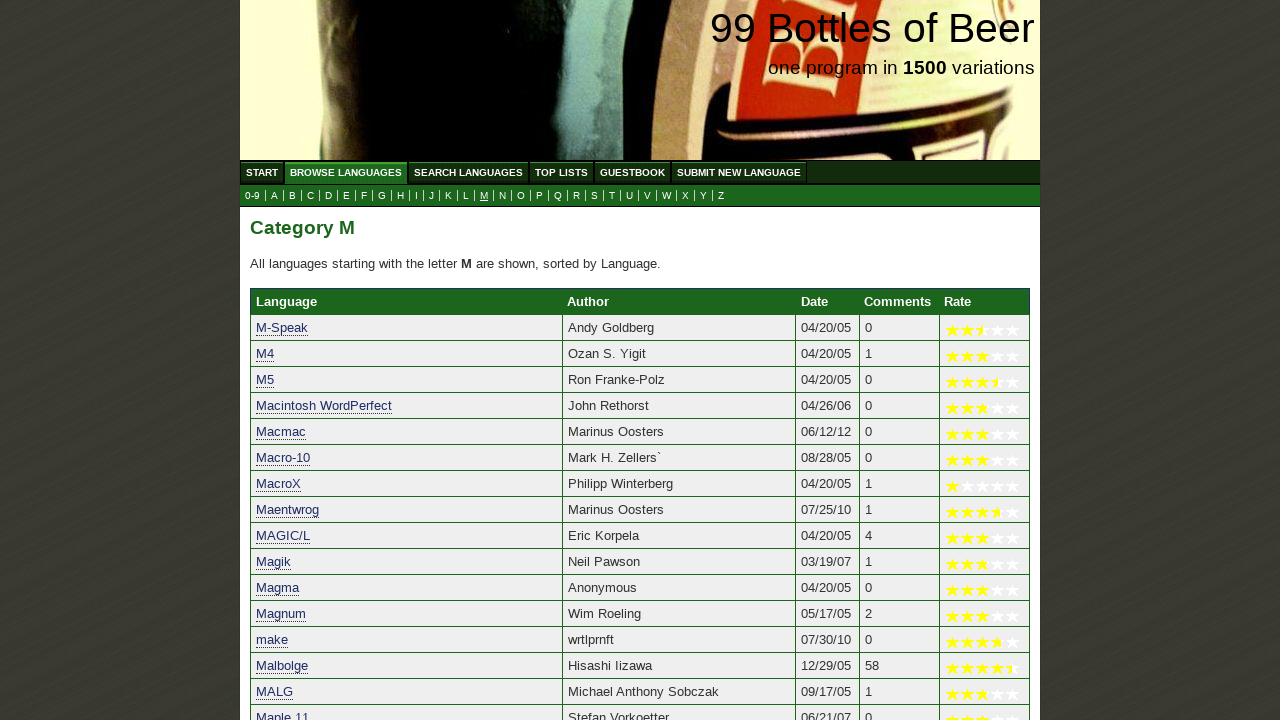

Verified that the last entry in the table is MySQL
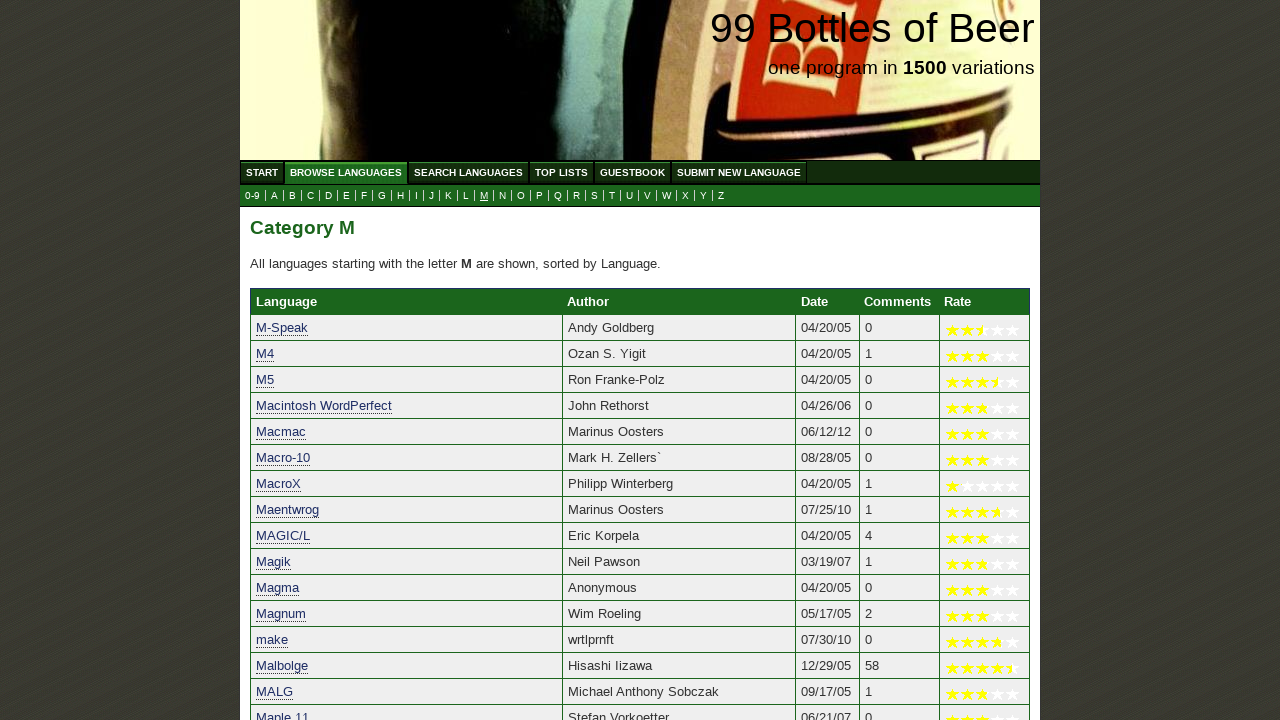

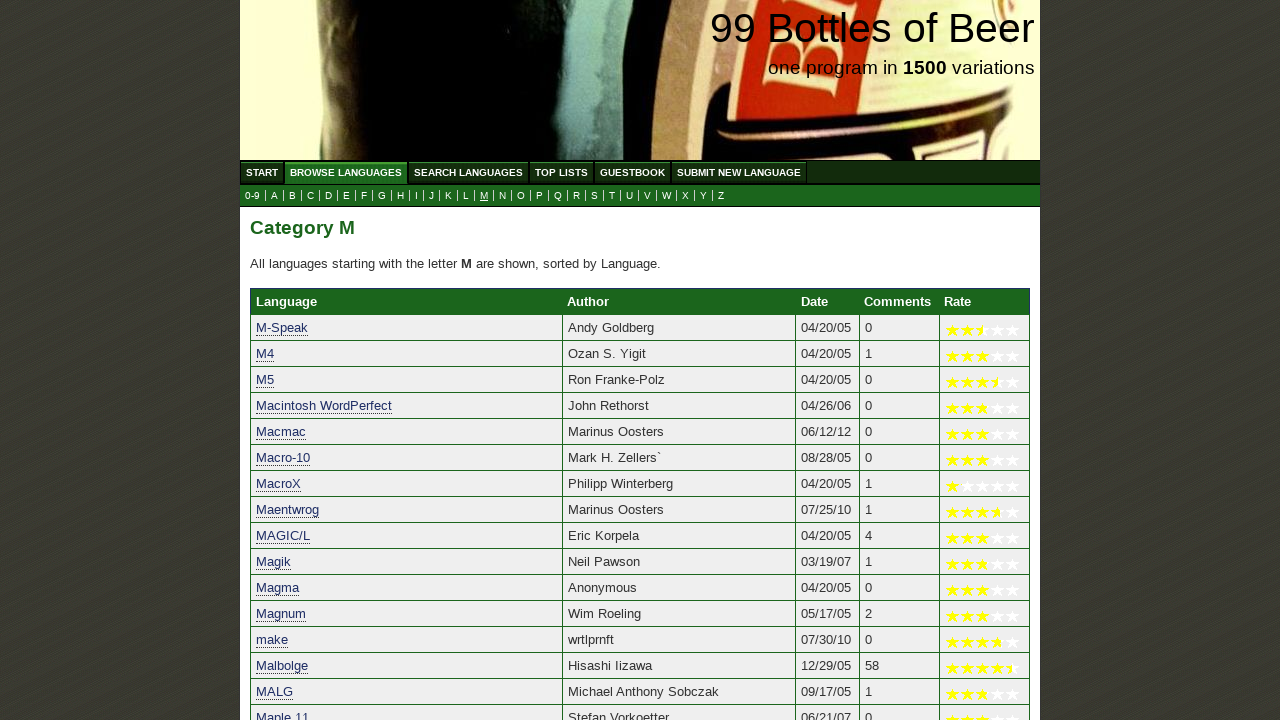